Tests the Created link by clicking it and verifying that response information is displayed on the page

Starting URL: https://demoqa.com/links

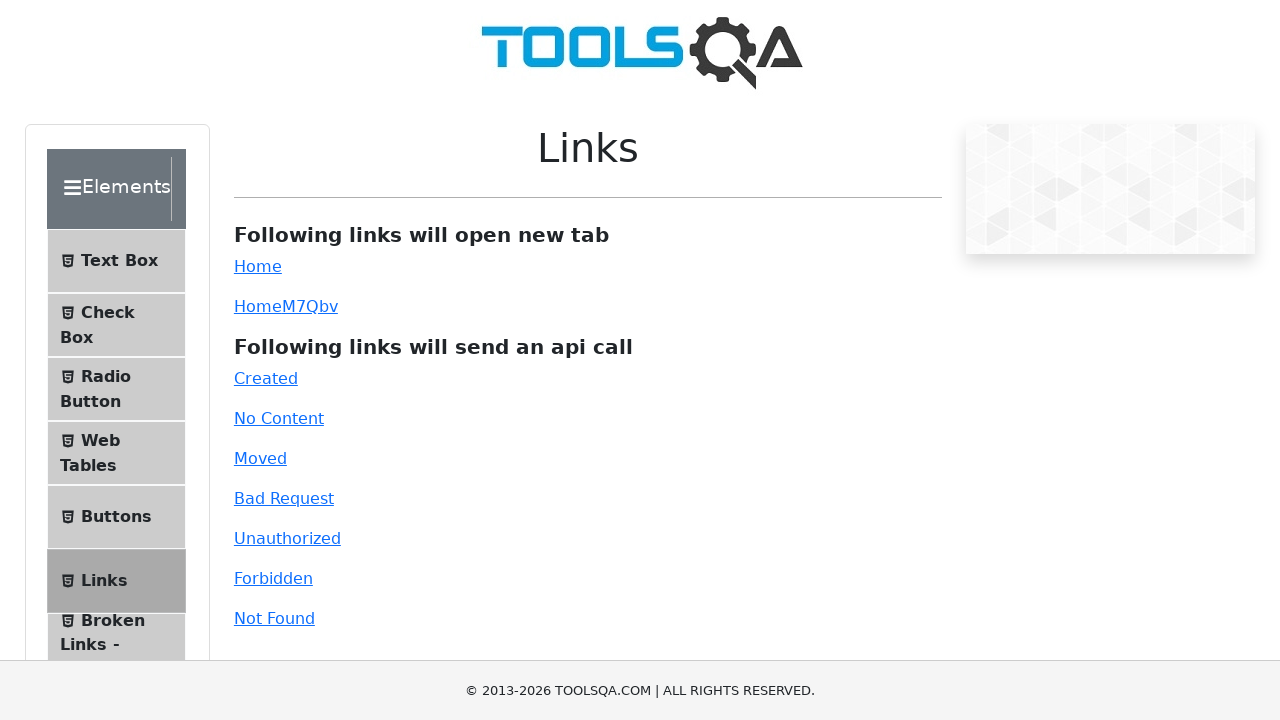

Clicked the Created link at (266, 378) on text=Created
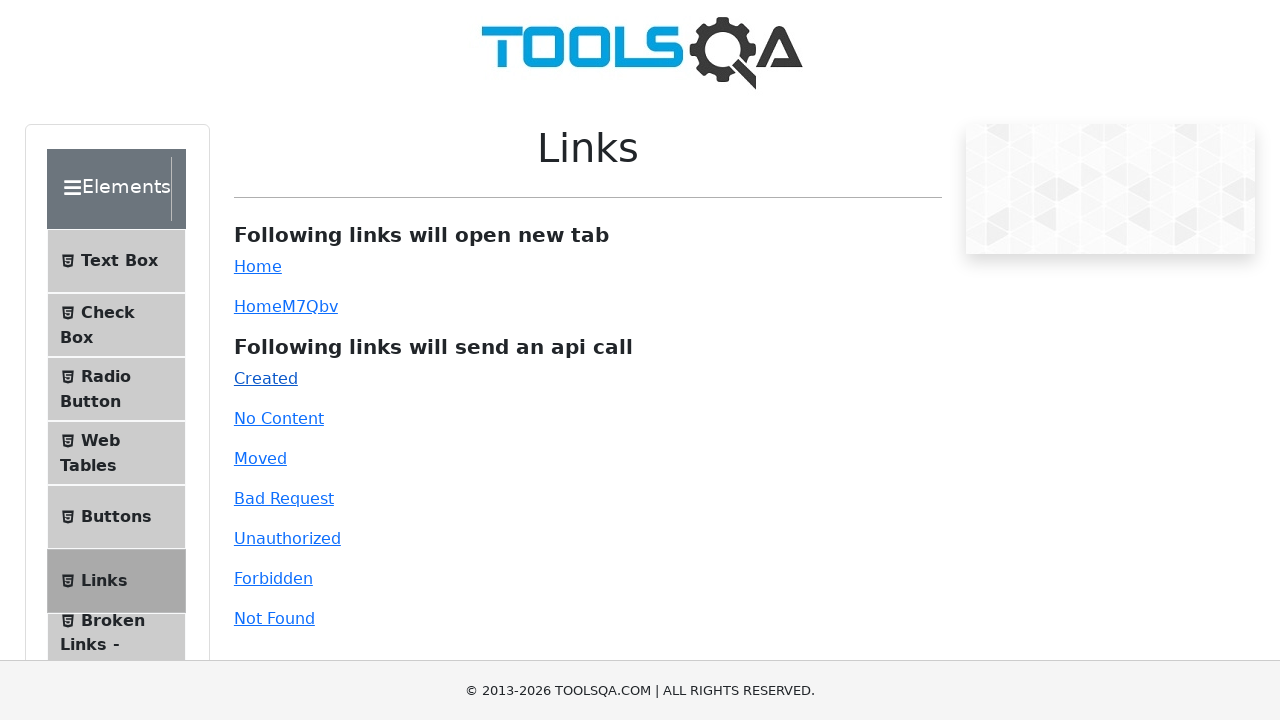

Response message appeared on the page
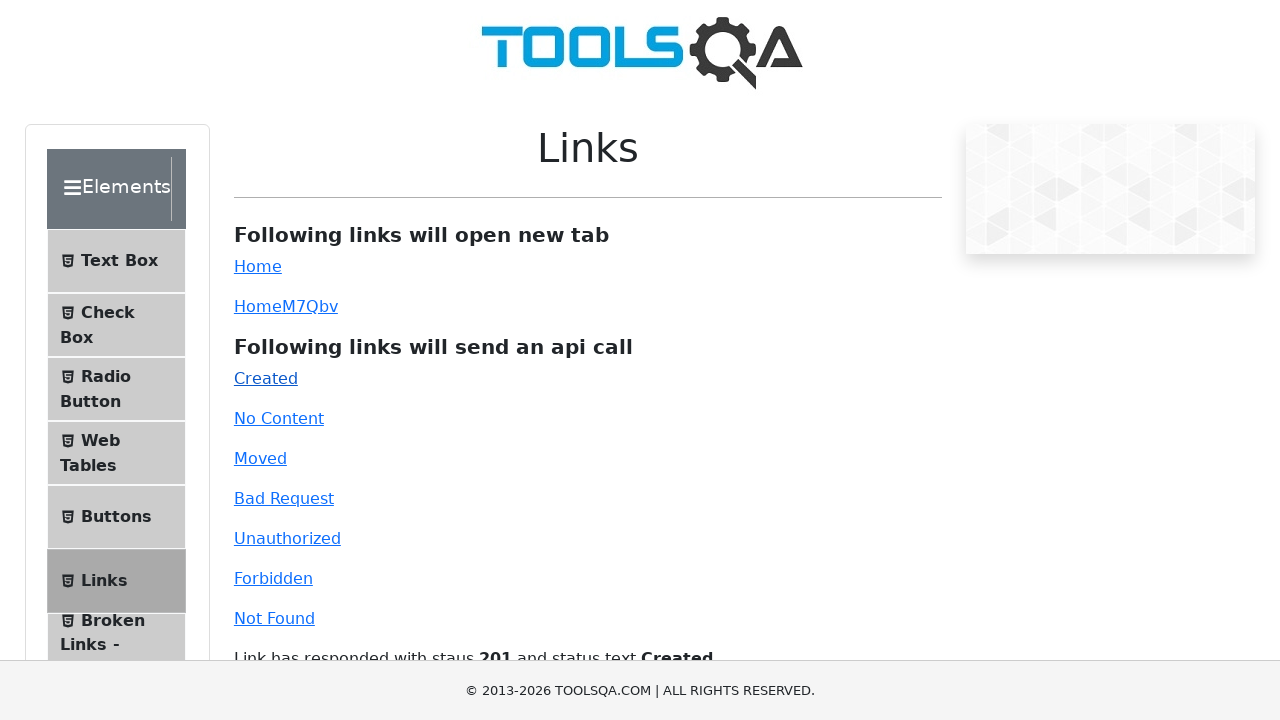

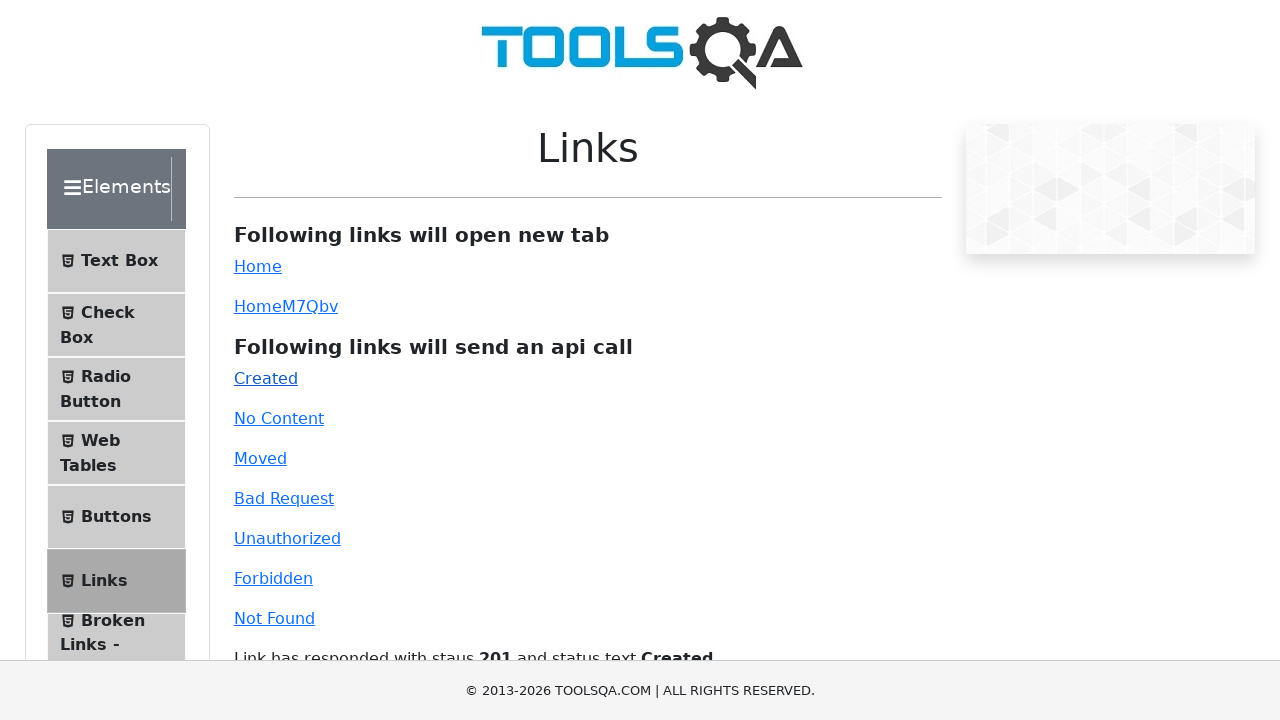